Tests hover functionality by hovering over a dropdown button element on a test automation practice page

Starting URL: https://testautomationpractice.blogspot.com/

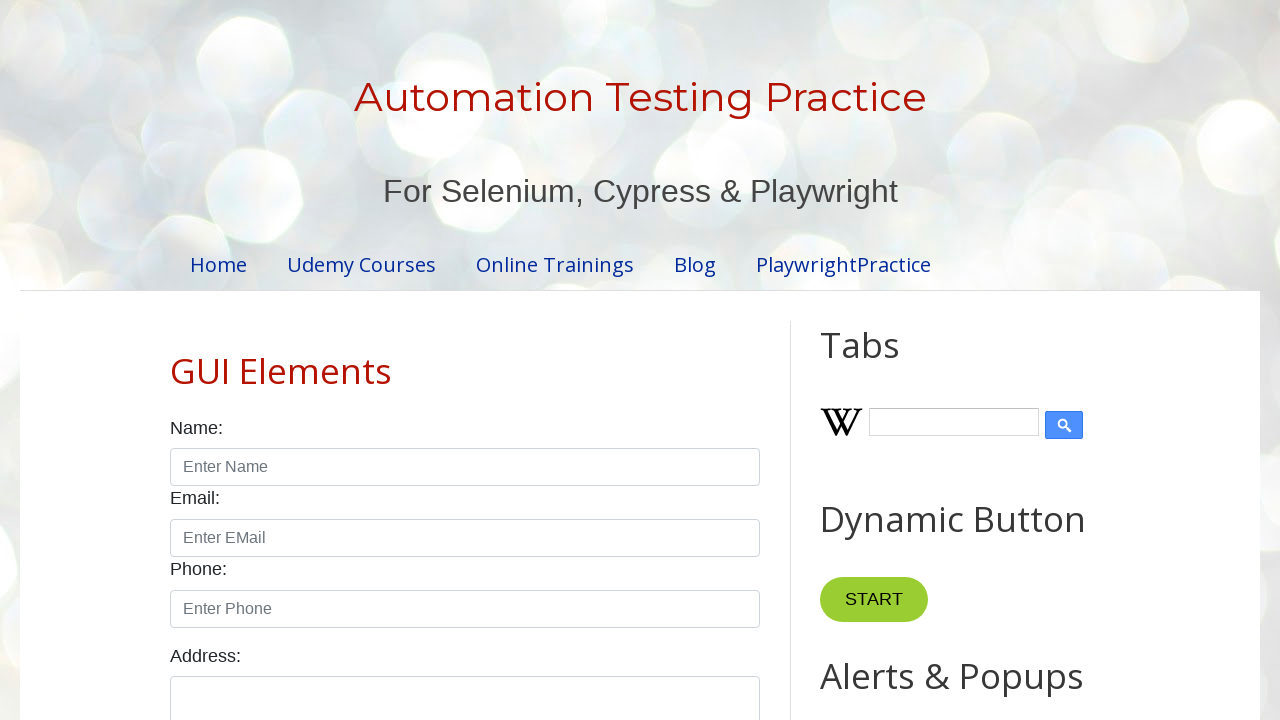

Located dropdown button element
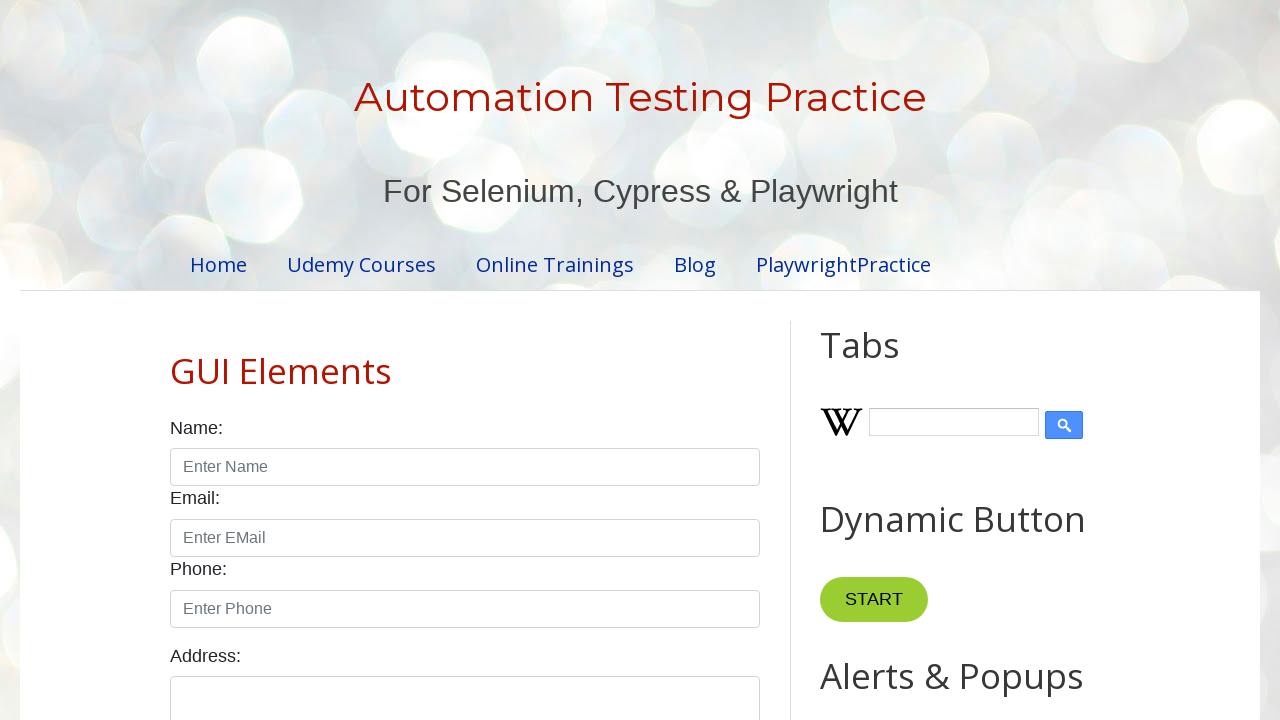

Hovered over dropdown button to test hover functionality at (868, 360) on xpath=//button[@class='dropbtn']
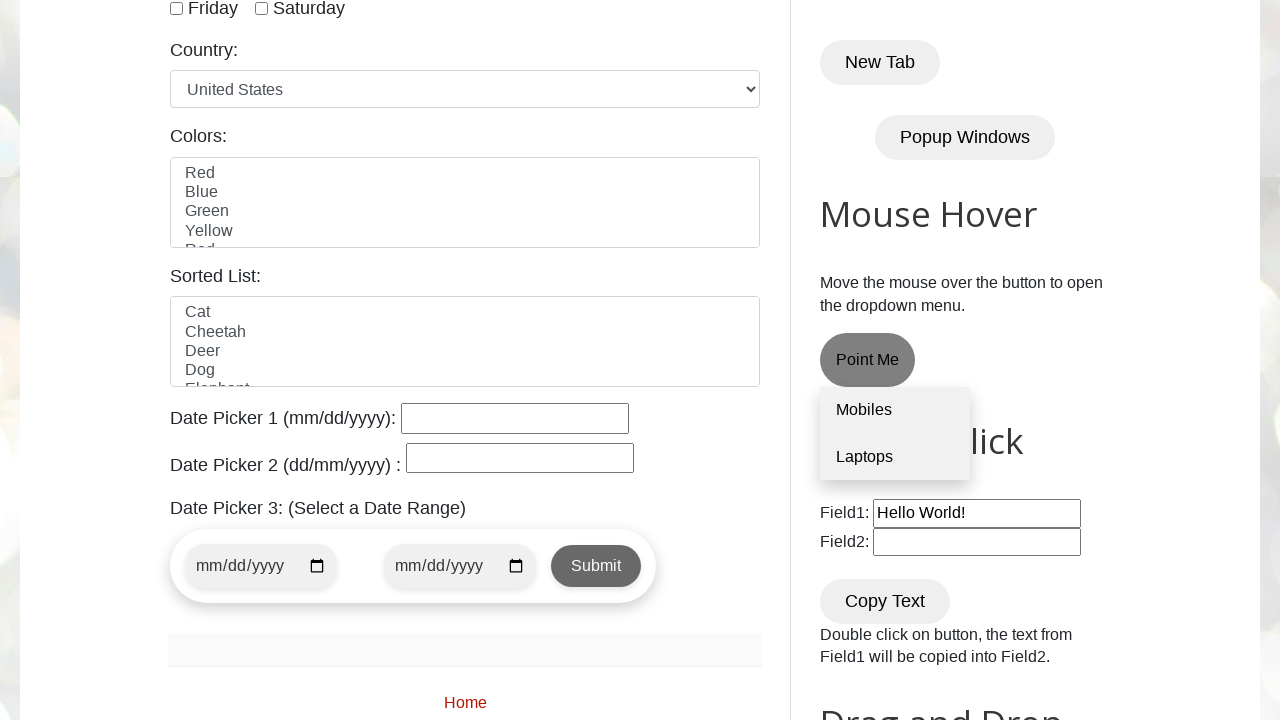

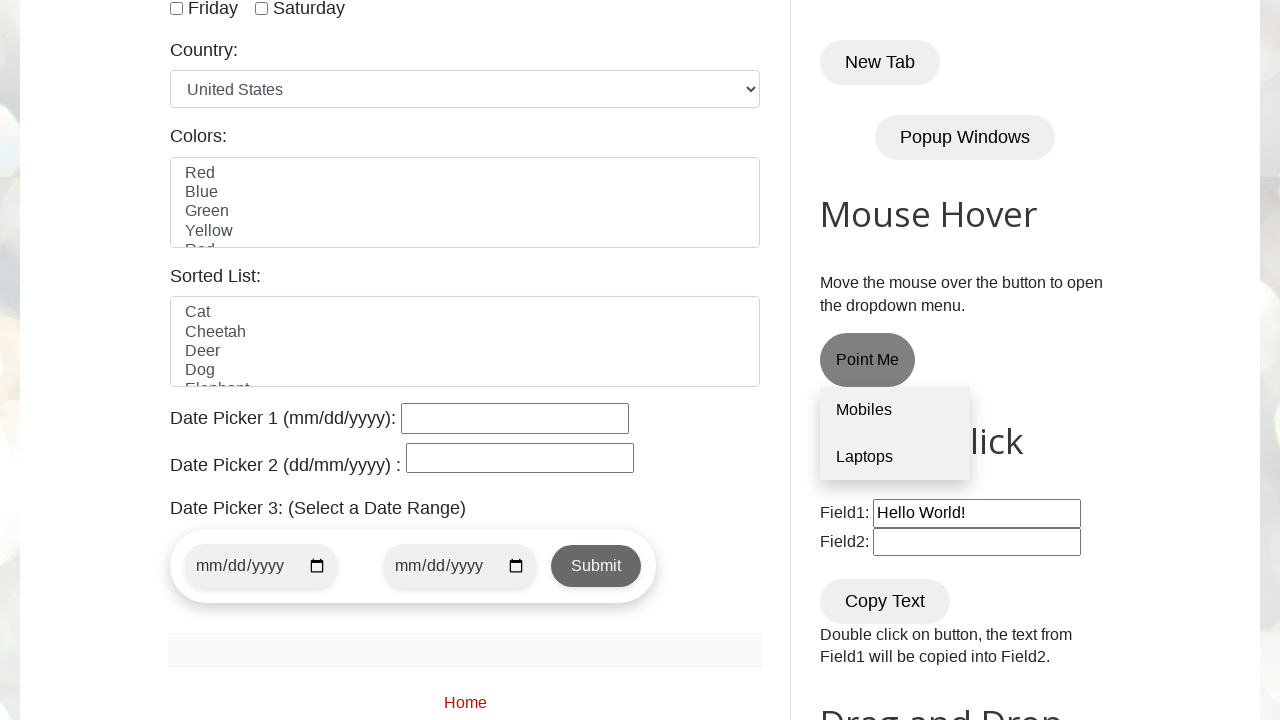